Navigates to an Angular demo application and clicks on the library navigation button to access the library section.

Starting URL: https://rahulshettyacademy.com/angularAppdemo/

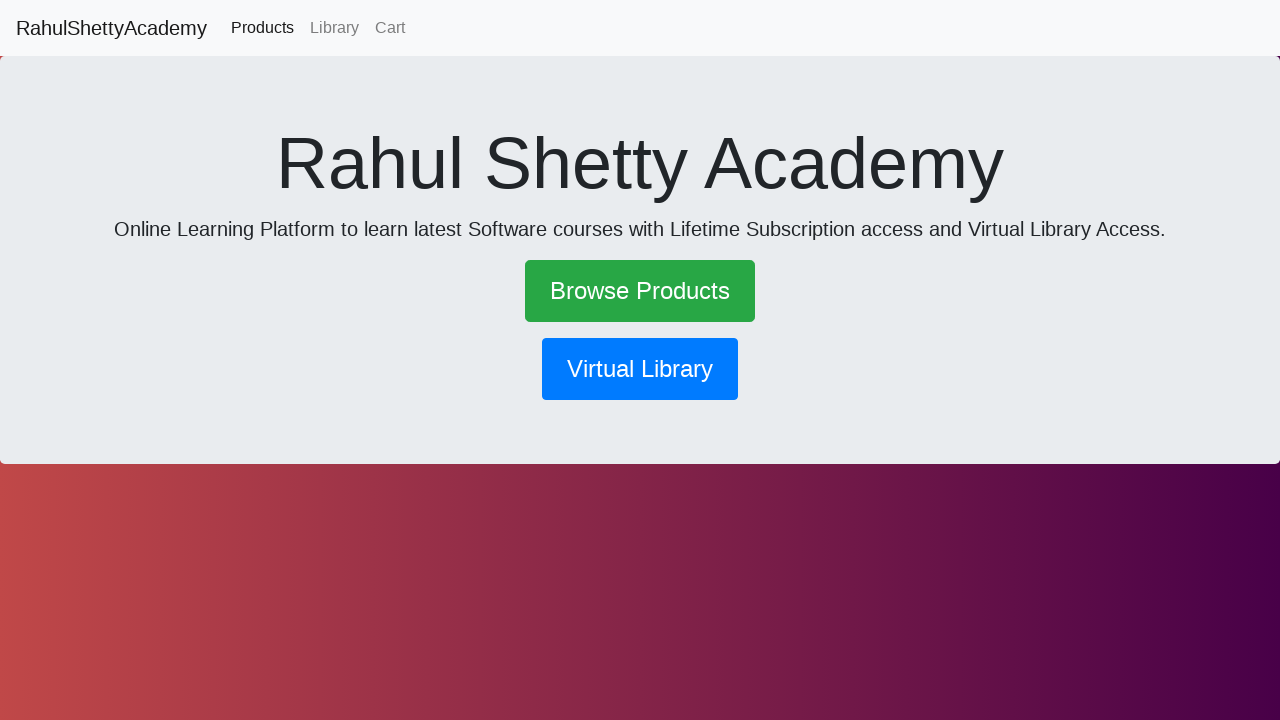

Clicked on the library navigation button at (640, 369) on button[routerlink*='library']
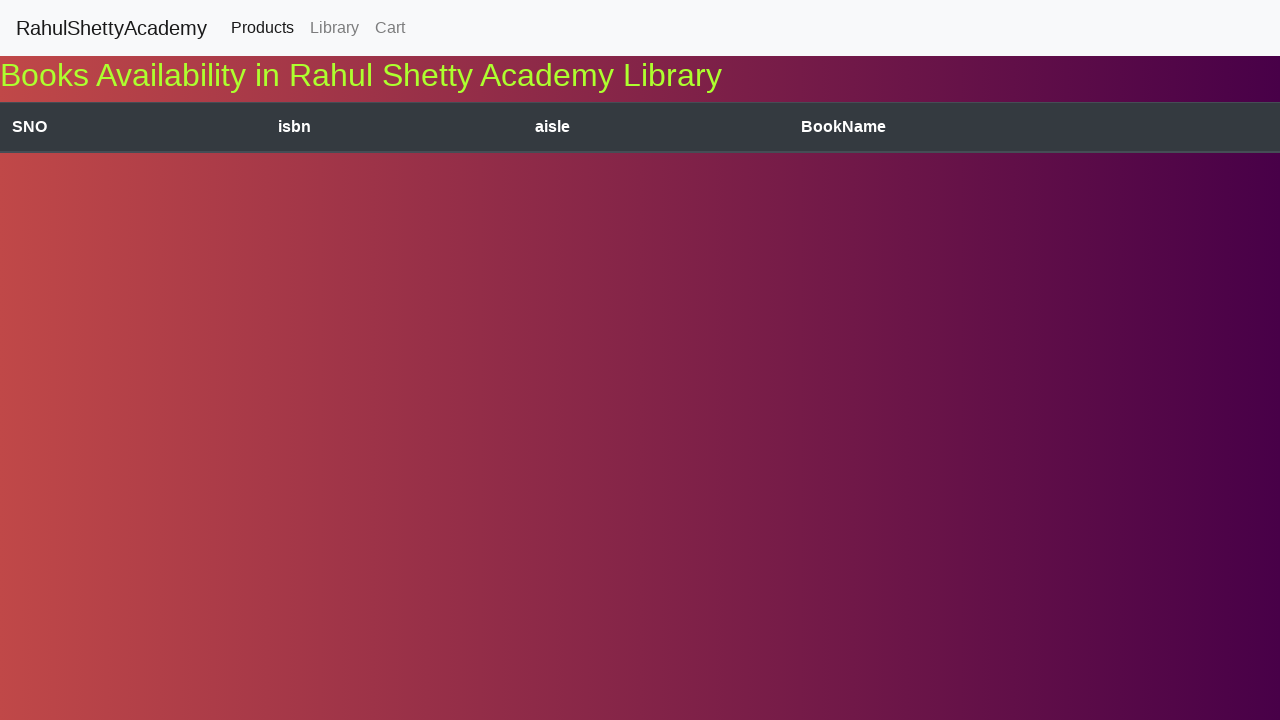

Waited for page navigation to complete with networkidle state
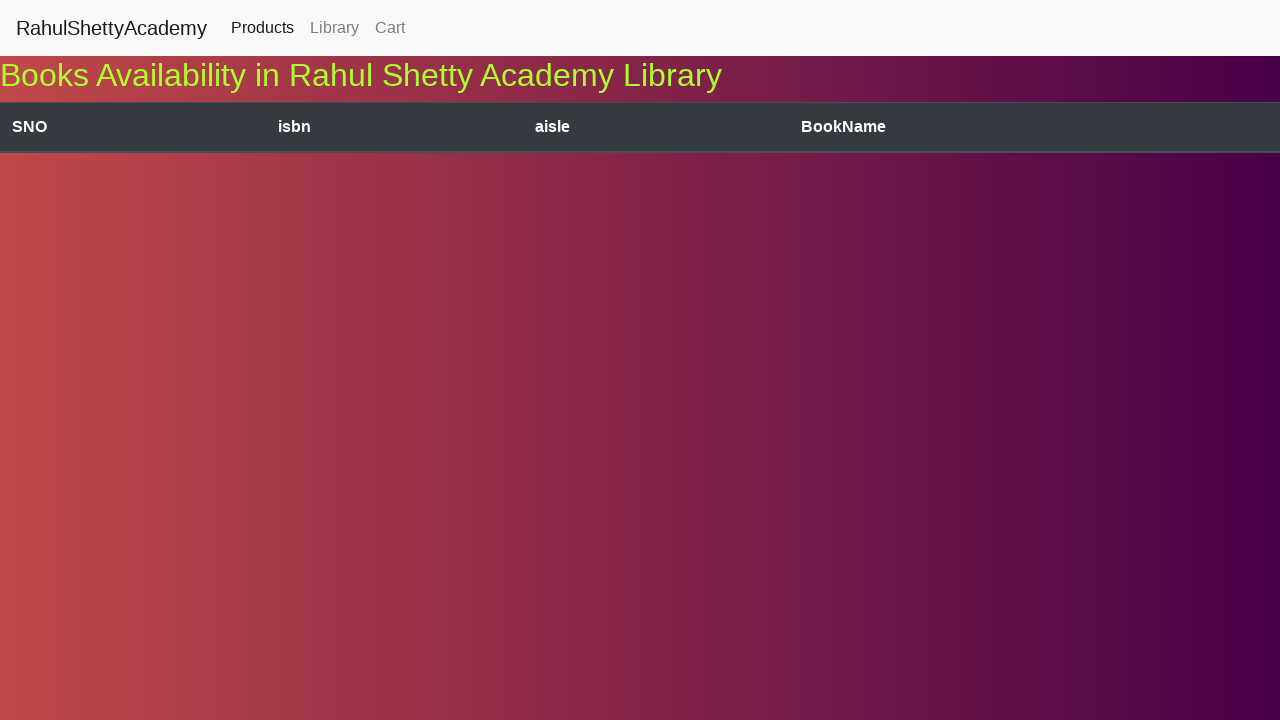

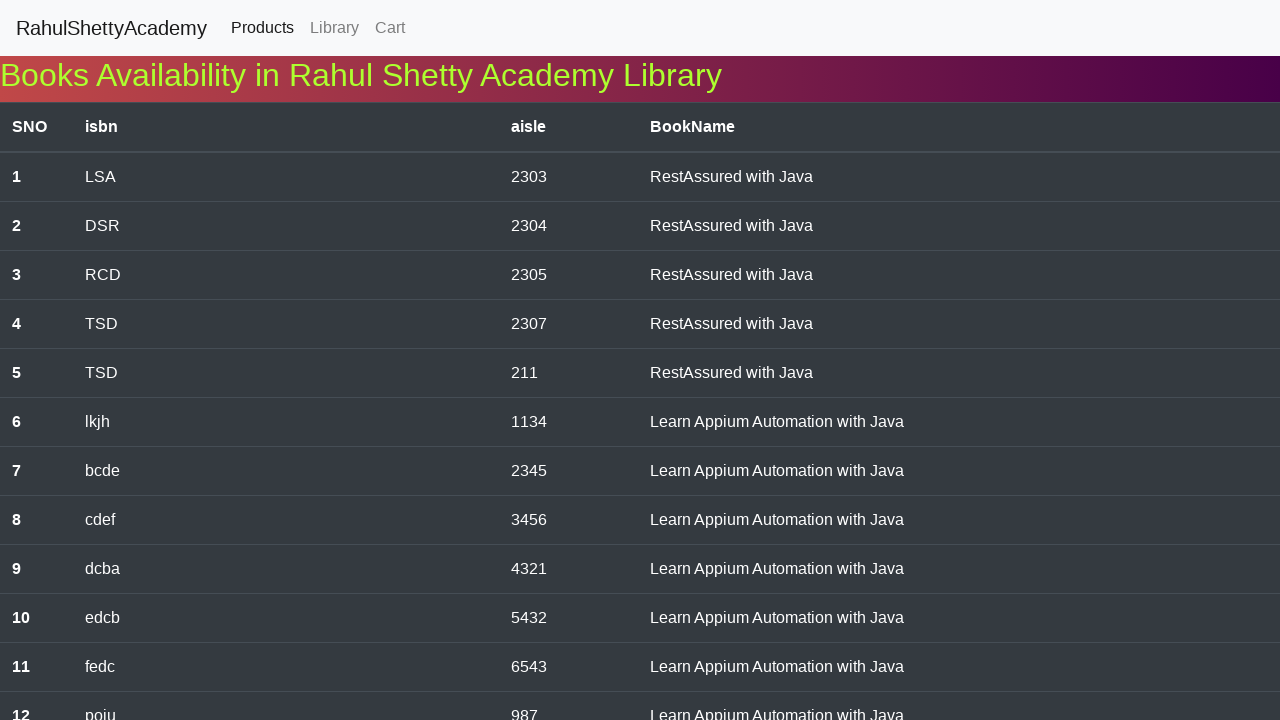